Navigates to NSE India website, hovers over Market Data menu, clicks on Pre-Open Market link, and waits for the data table to load.

Starting URL: https://www.nseindia.com

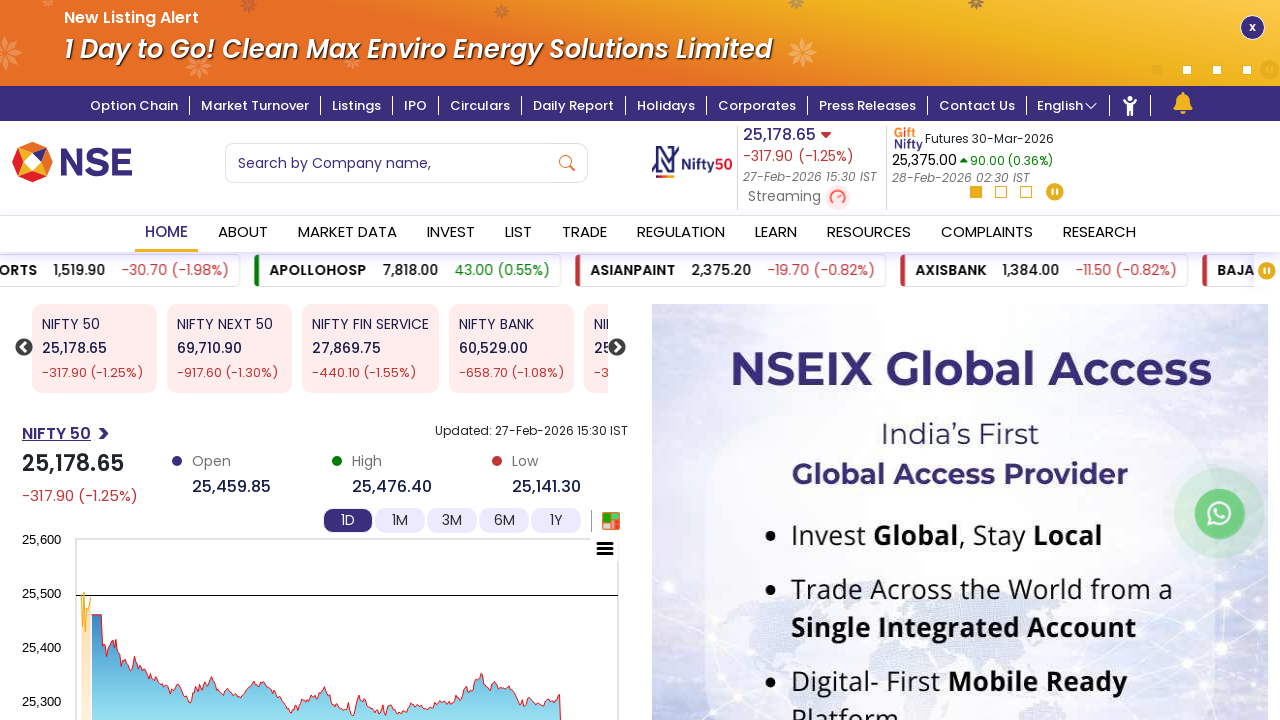

Navigated to NSE India website
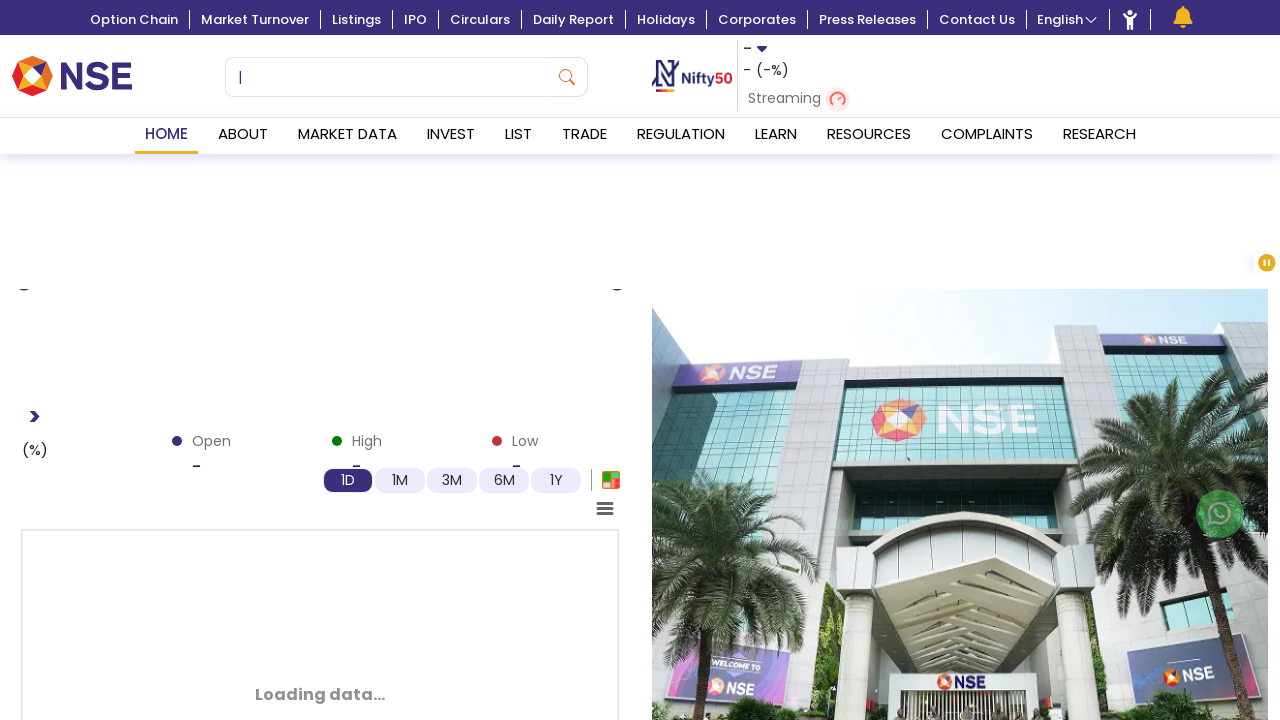

Hovered over Market Data menu at (347, 234) on #link_2
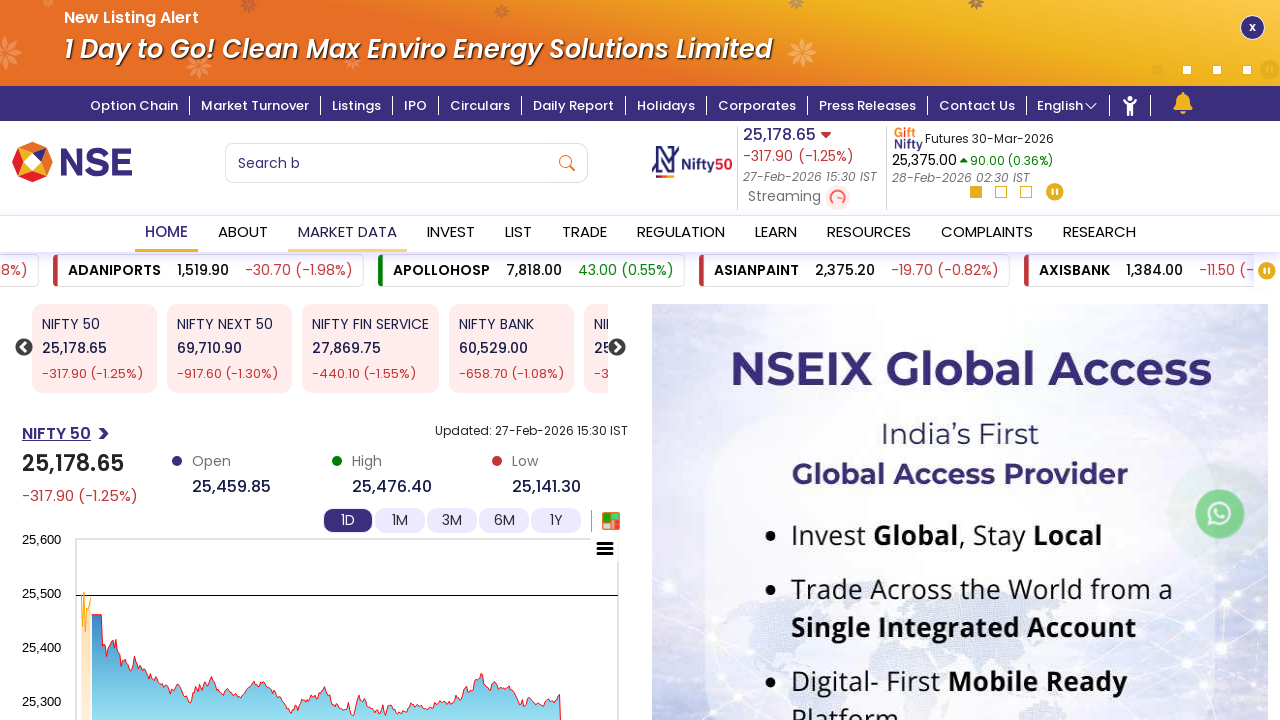

Clicked on Pre-Open Market link at (176, 346) on text=Pre-Open Market
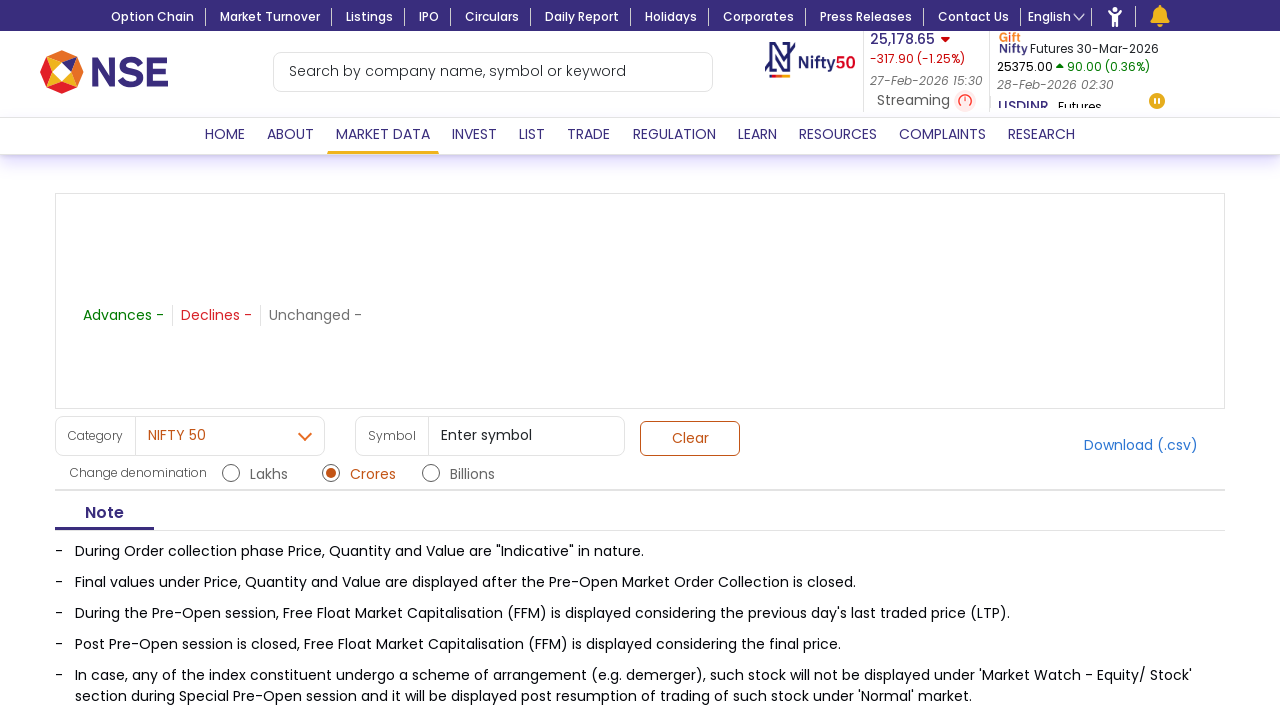

Pre-open market table loaded
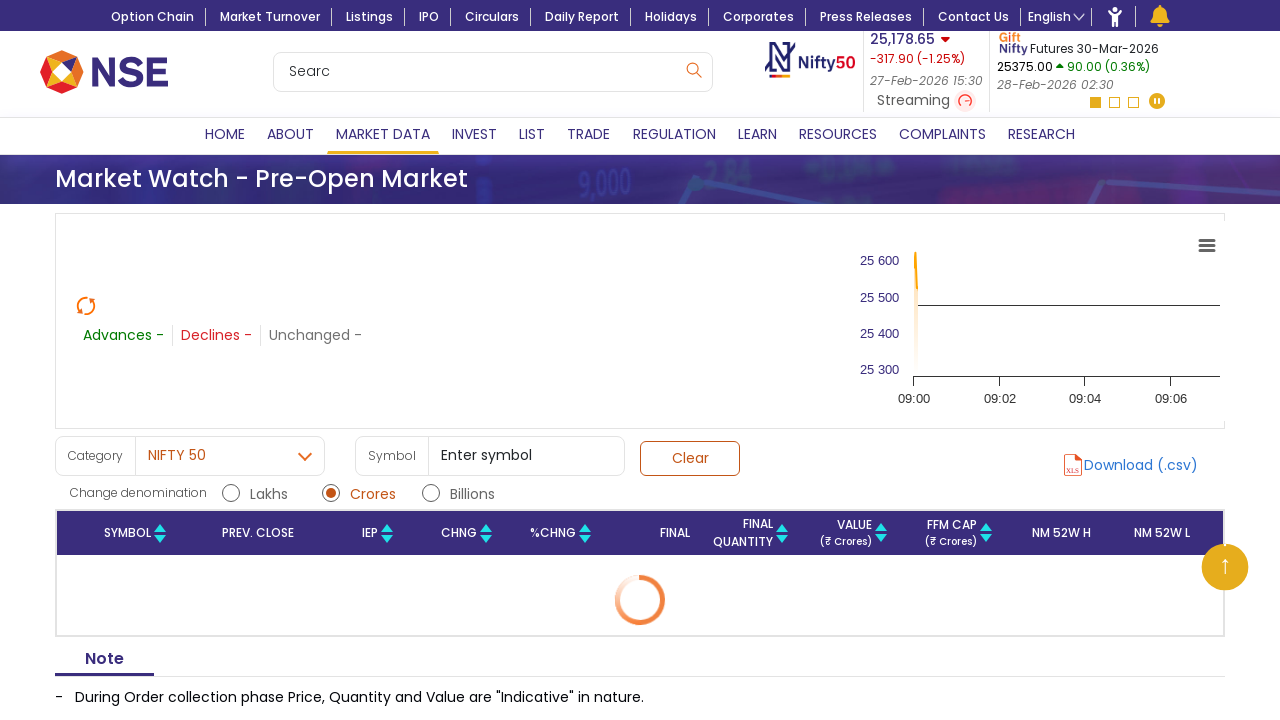

Symbol names are visible in the table
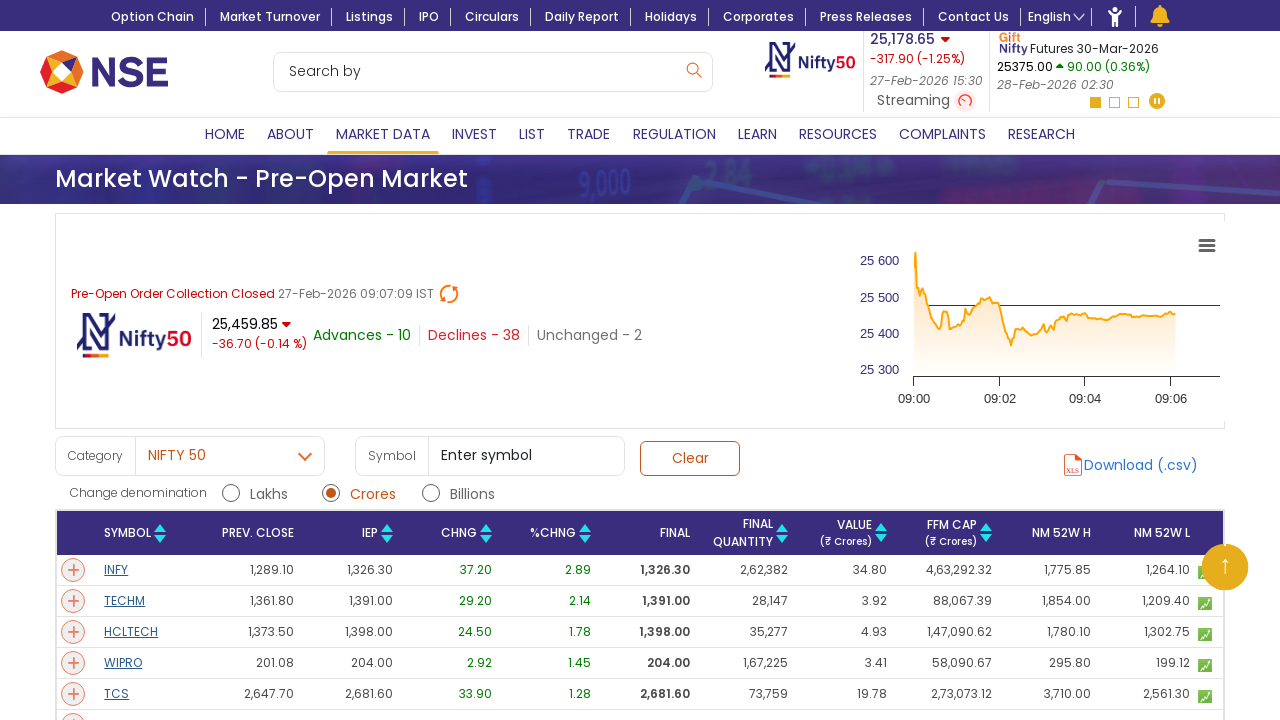

Price data is visible in the pre-open market table
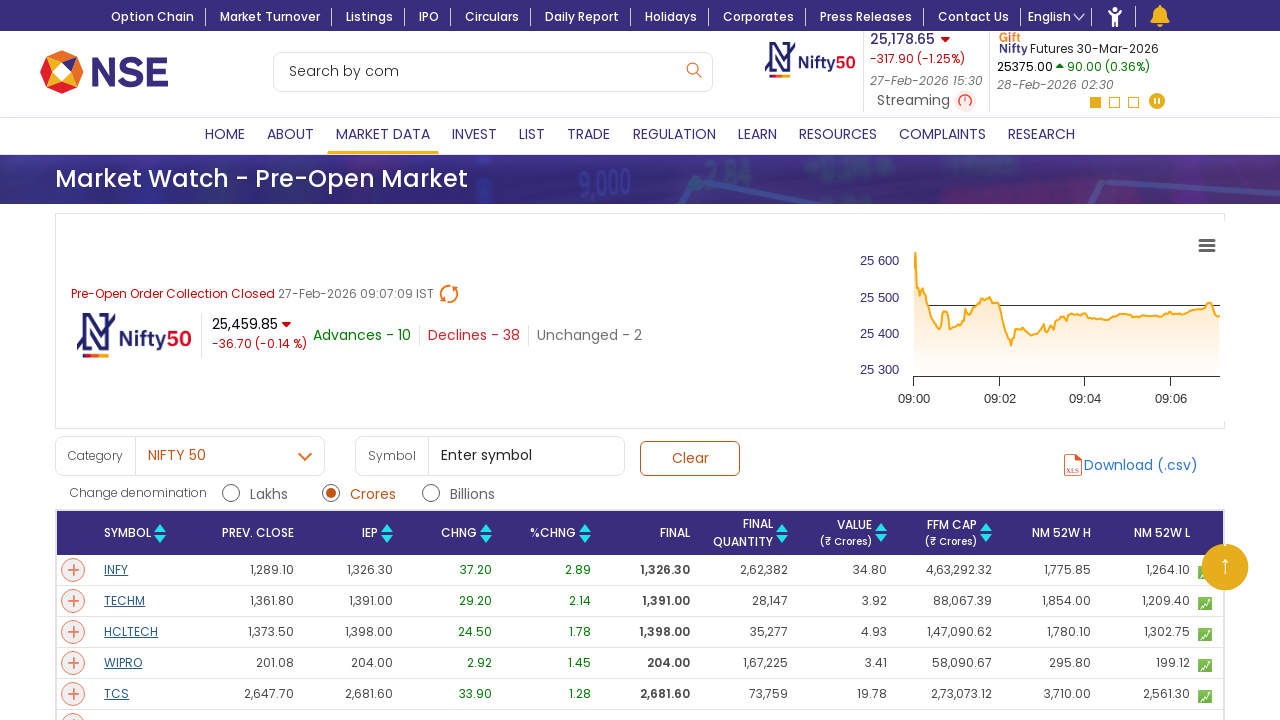

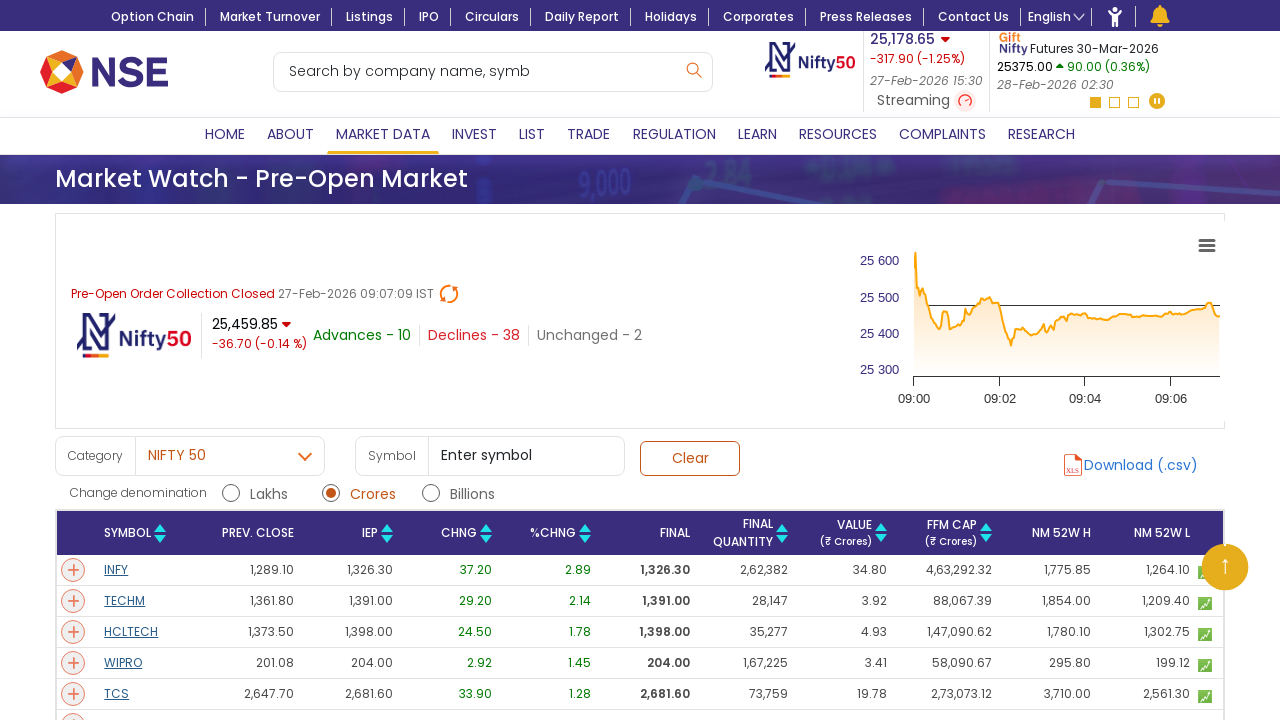